Tests that whitespace is trimmed from edited todo text

Starting URL: https://demo.playwright.dev/todomvc

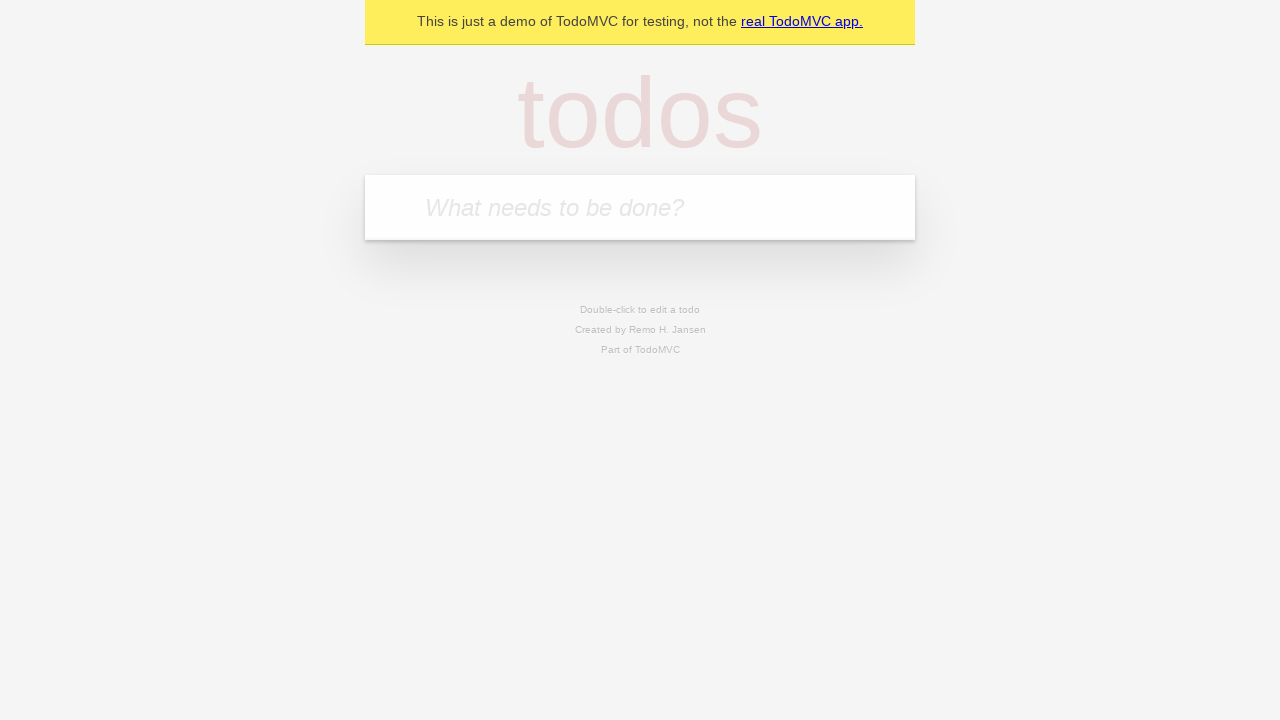

Filled new todo field with 'buy some cheese' on internal:attr=[placeholder="What needs to be done?"i]
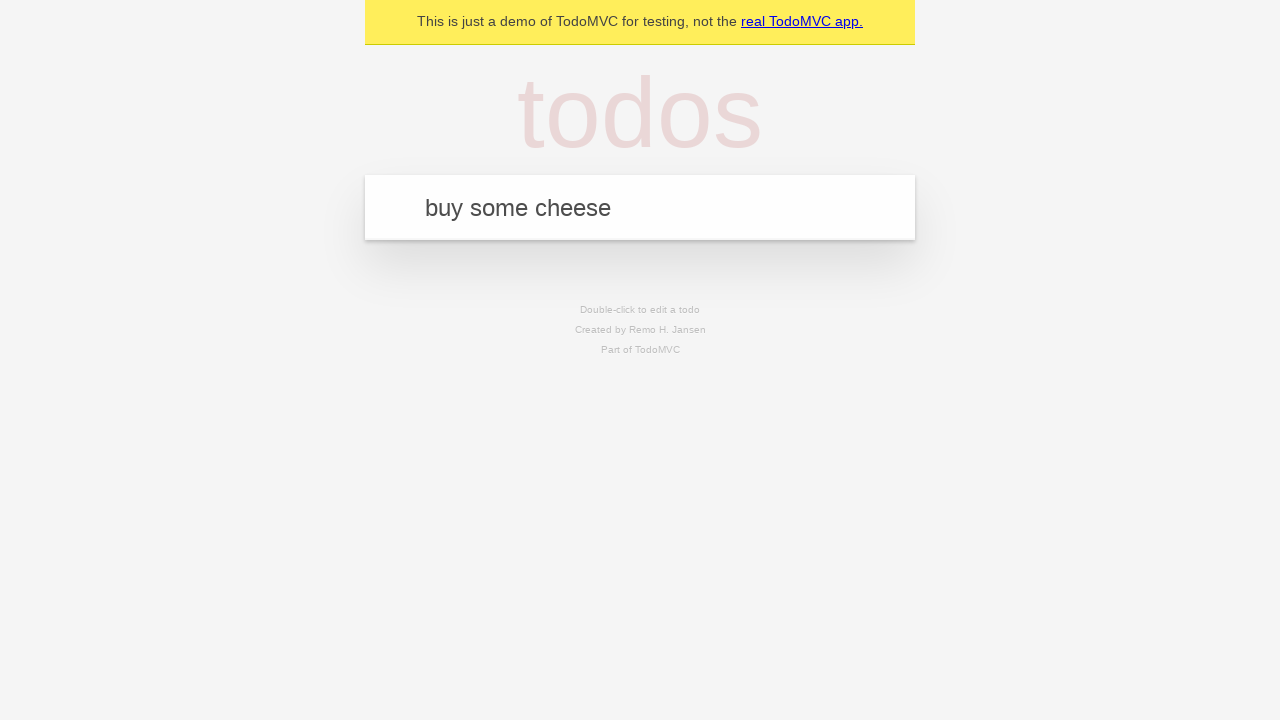

Pressed Enter to create todo 'buy some cheese' on internal:attr=[placeholder="What needs to be done?"i]
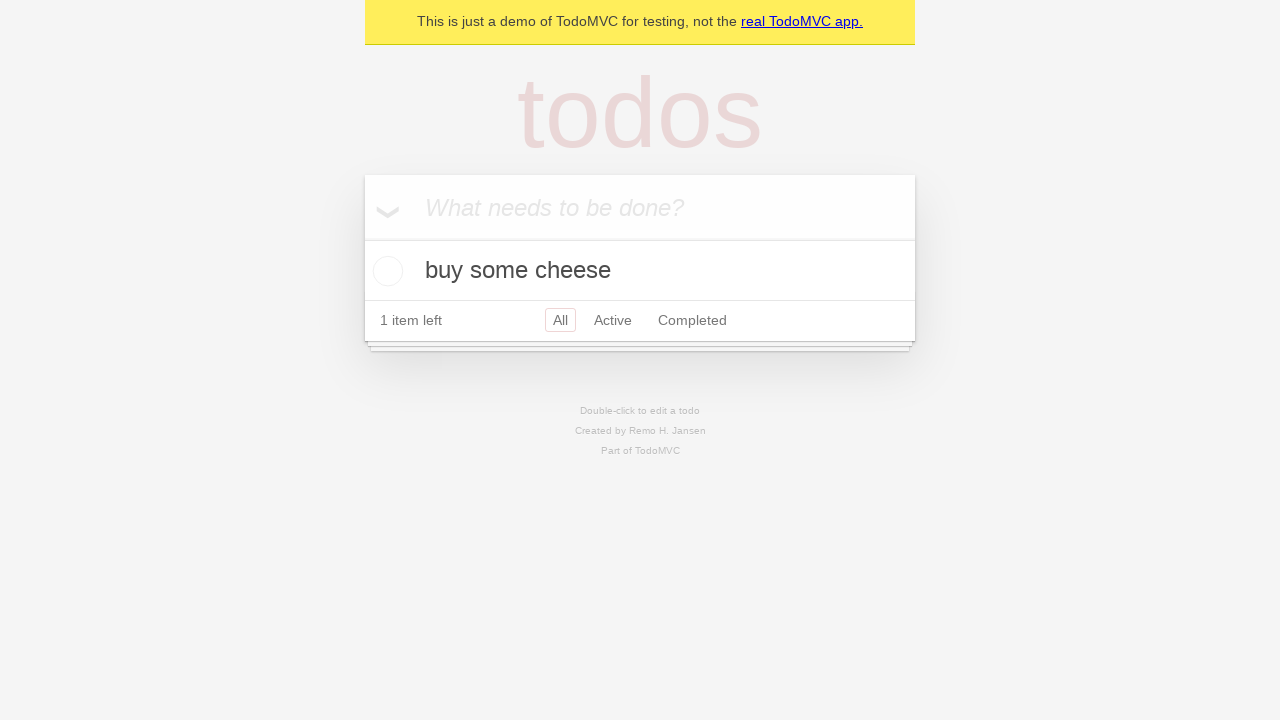

Filled new todo field with 'feed the cat' on internal:attr=[placeholder="What needs to be done?"i]
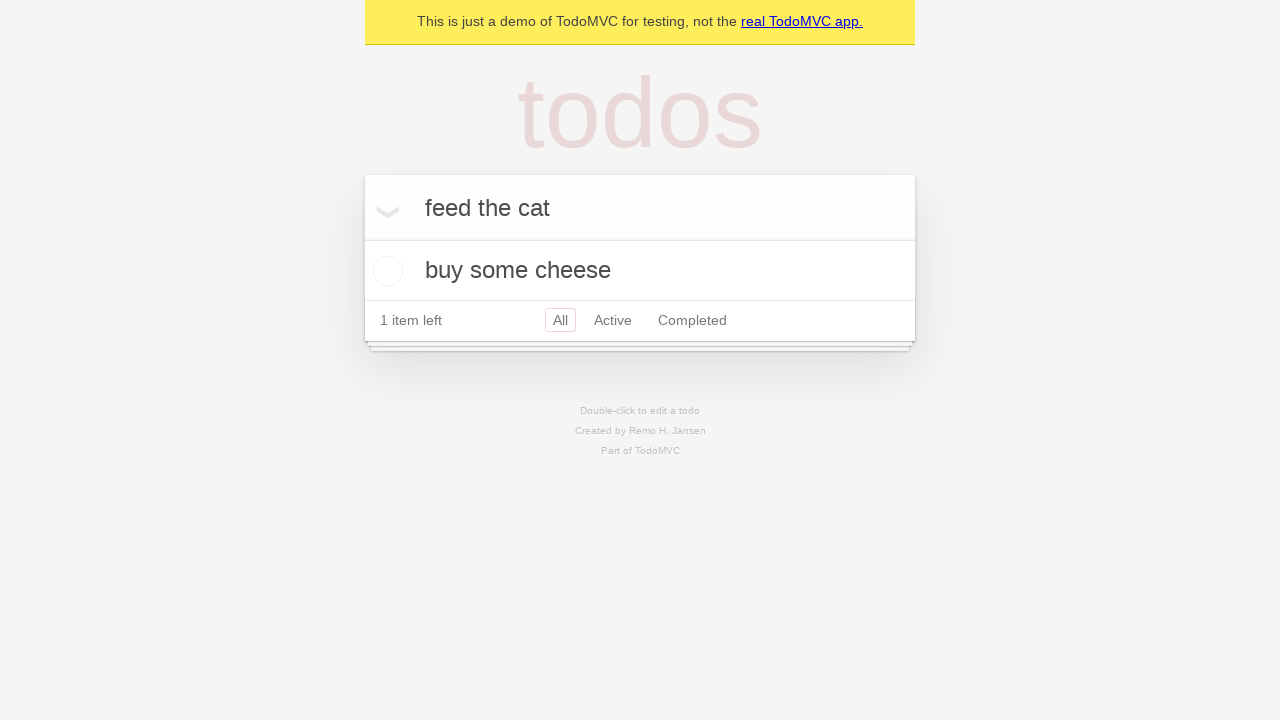

Pressed Enter to create todo 'feed the cat' on internal:attr=[placeholder="What needs to be done?"i]
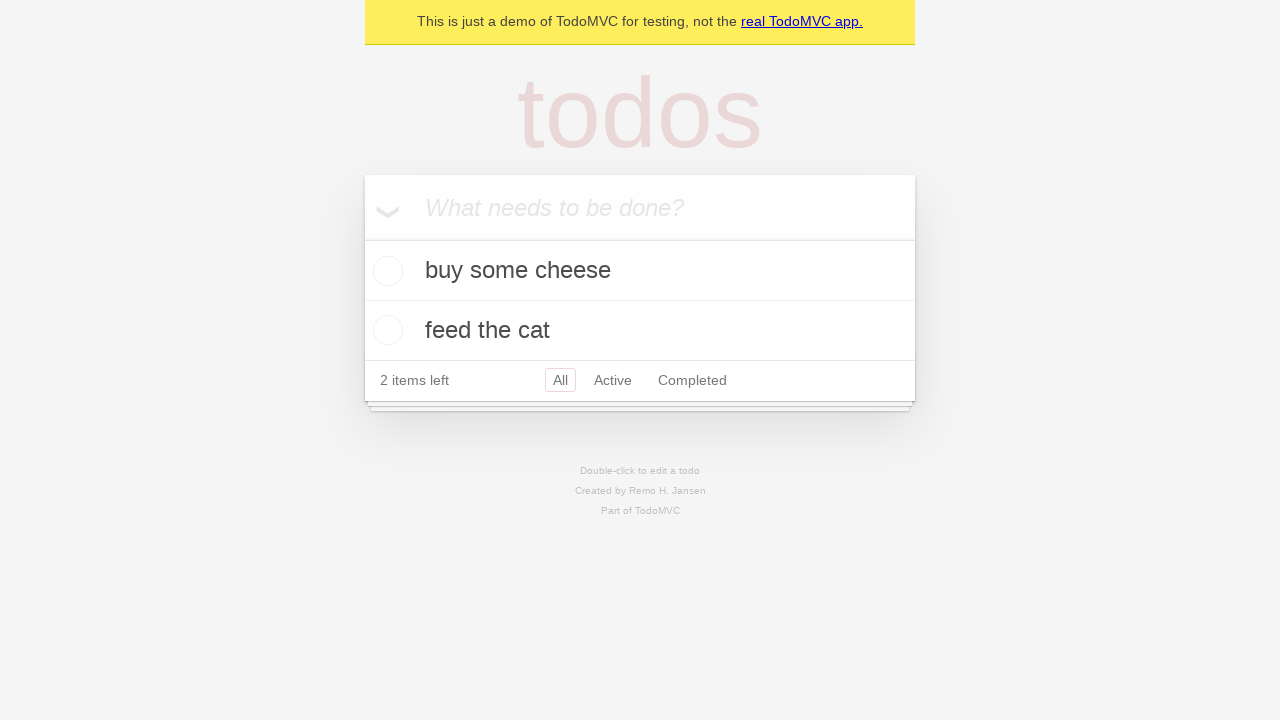

Filled new todo field with 'book a doctors appointment' on internal:attr=[placeholder="What needs to be done?"i]
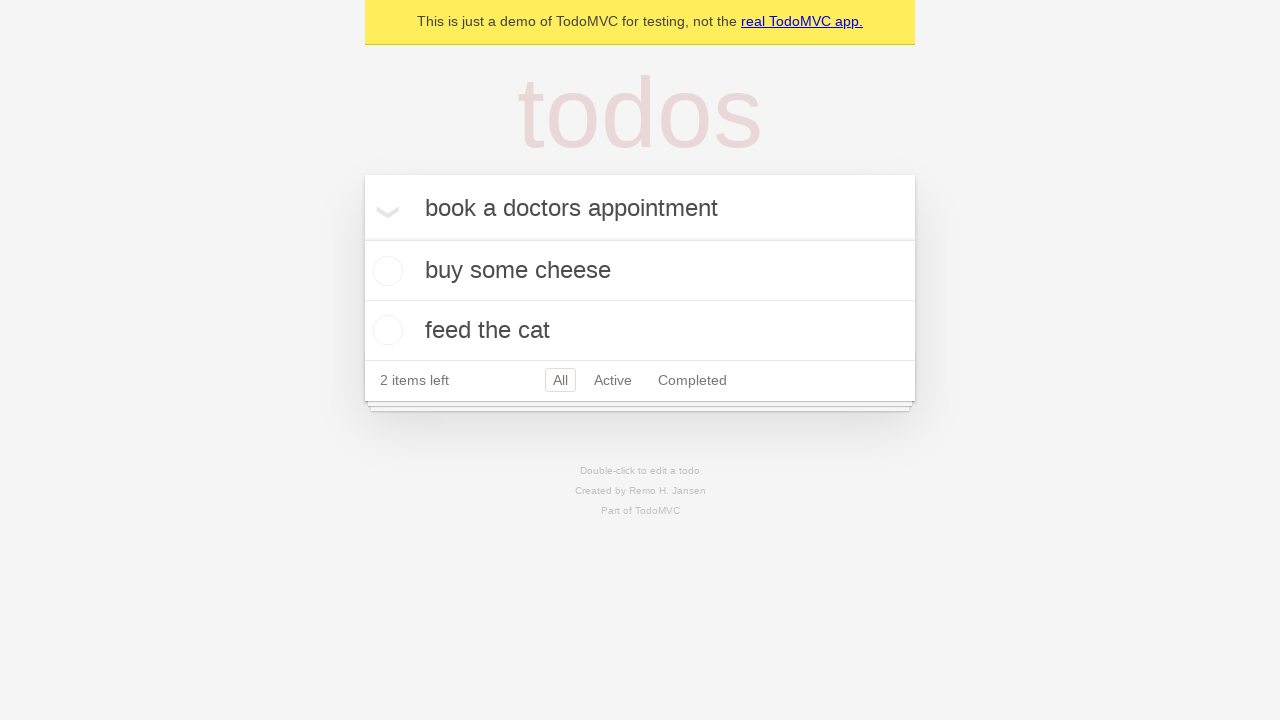

Pressed Enter to create todo 'book a doctors appointment' on internal:attr=[placeholder="What needs to be done?"i]
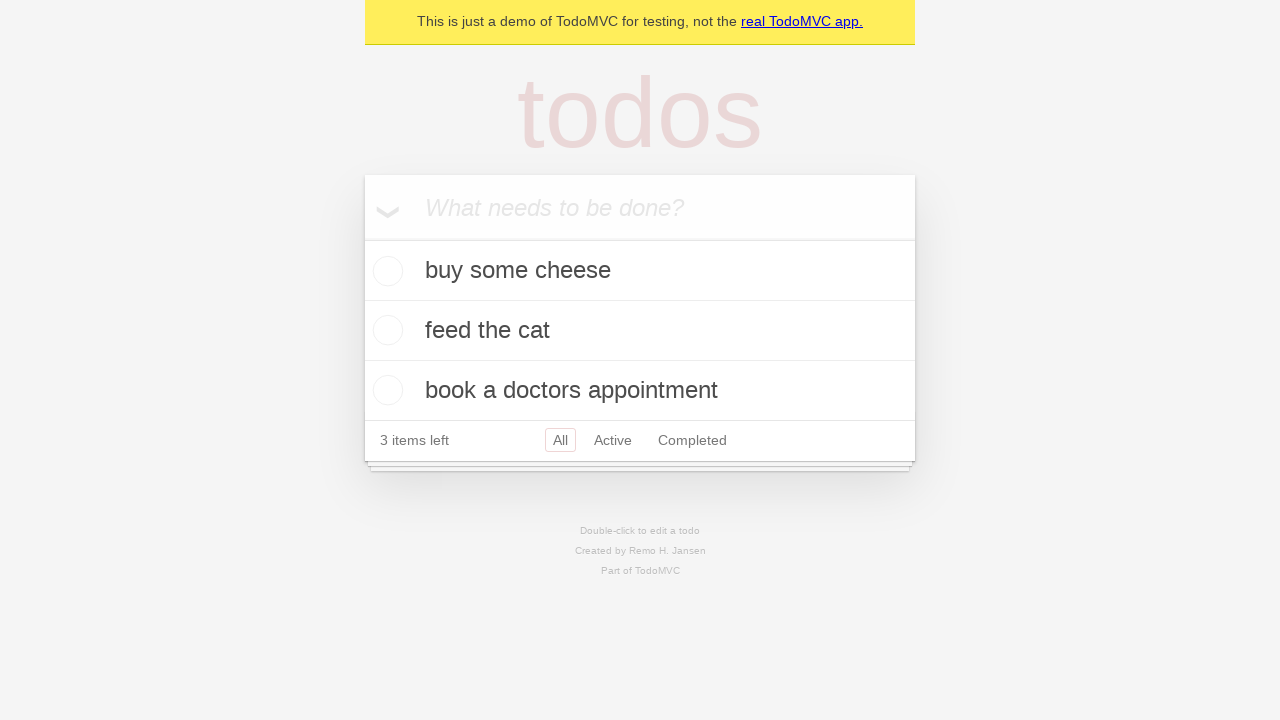

Waited for todo items to be visible
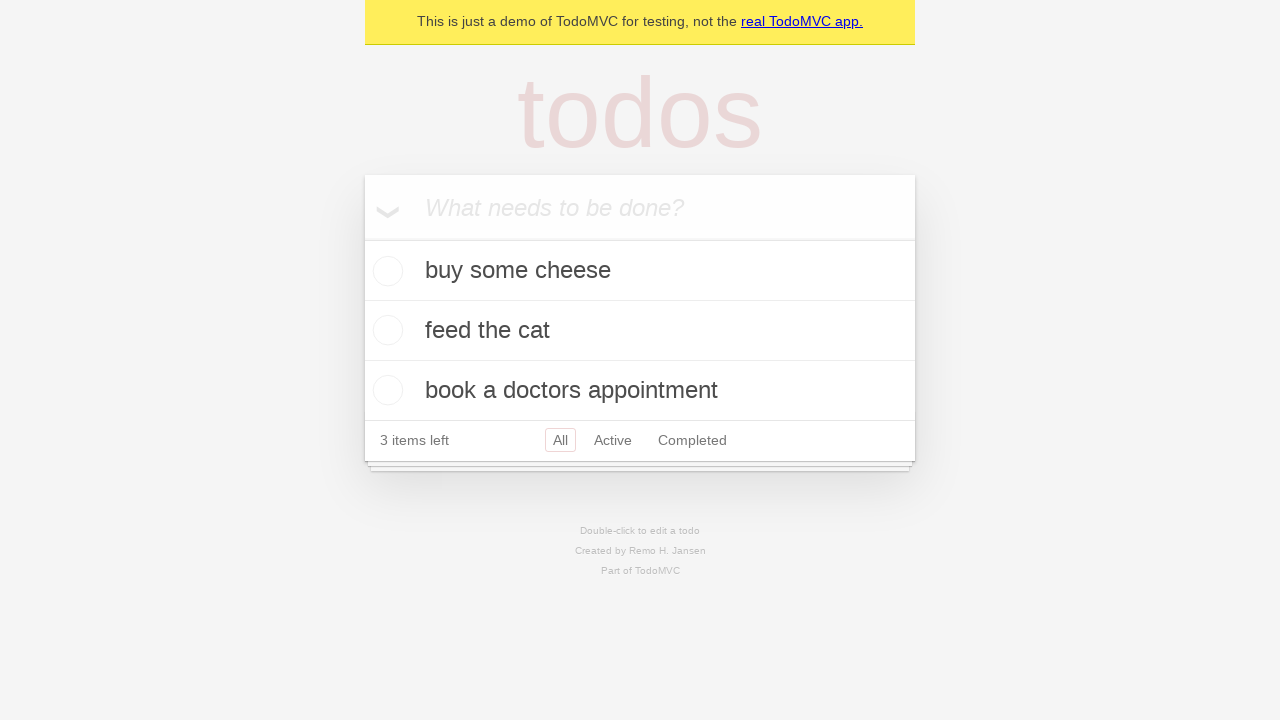

Double-clicked second todo item to enter edit mode at (640, 331) on internal:testid=[data-testid="todo-item"s] >> nth=1
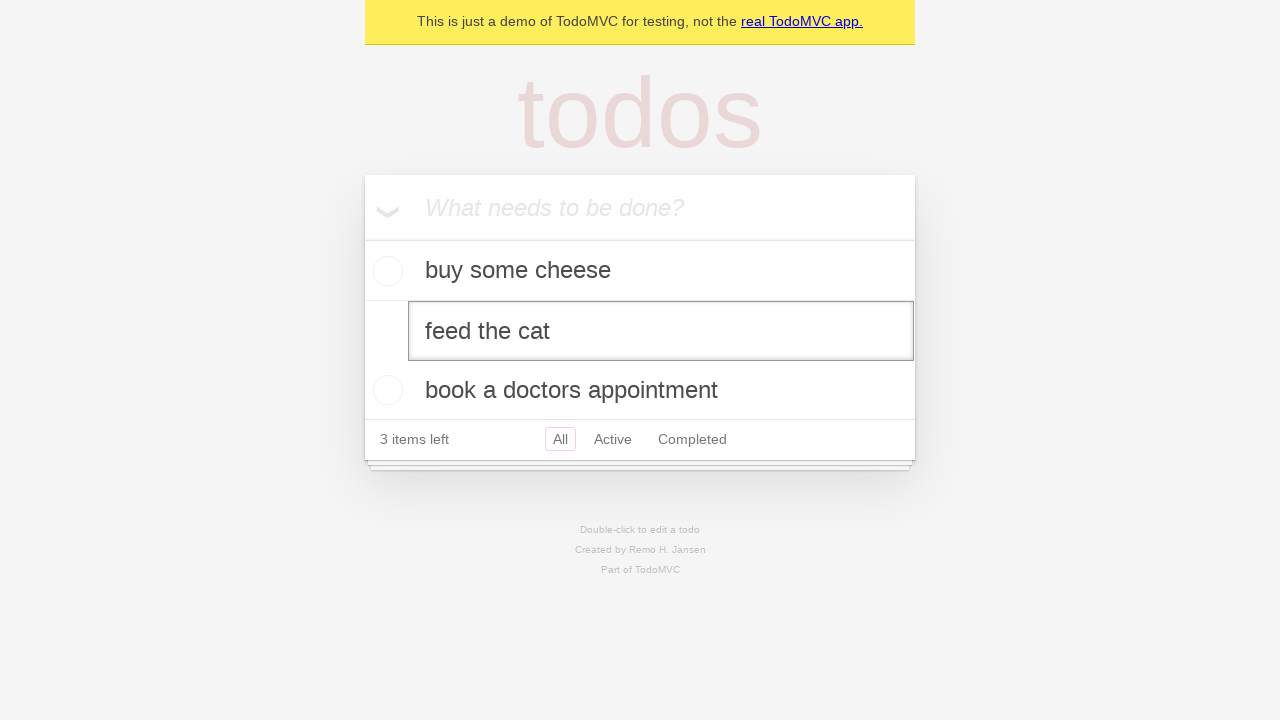

Filled edit field with whitespace-padded text '    buy some sausages    ' on internal:testid=[data-testid="todo-item"s] >> nth=1 >> internal:role=textbox[nam
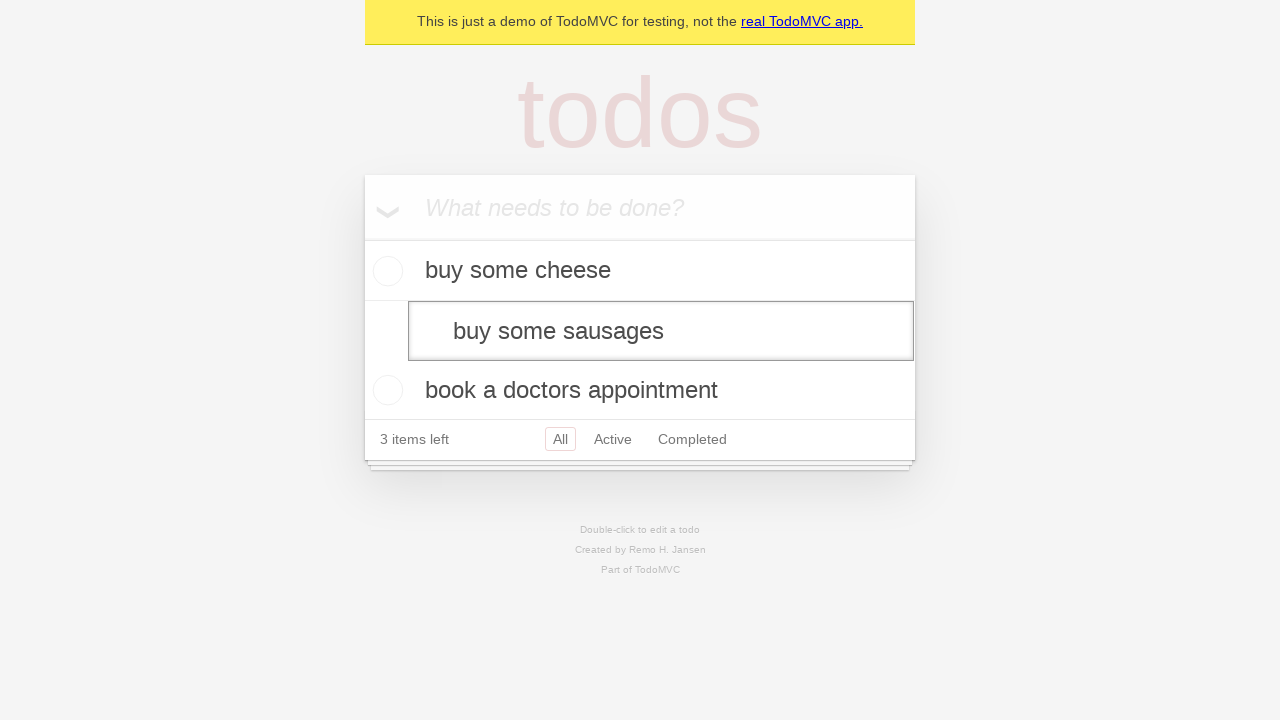

Pressed Enter to save edited todo, verifying whitespace is trimmed on internal:testid=[data-testid="todo-item"s] >> nth=1 >> internal:role=textbox[nam
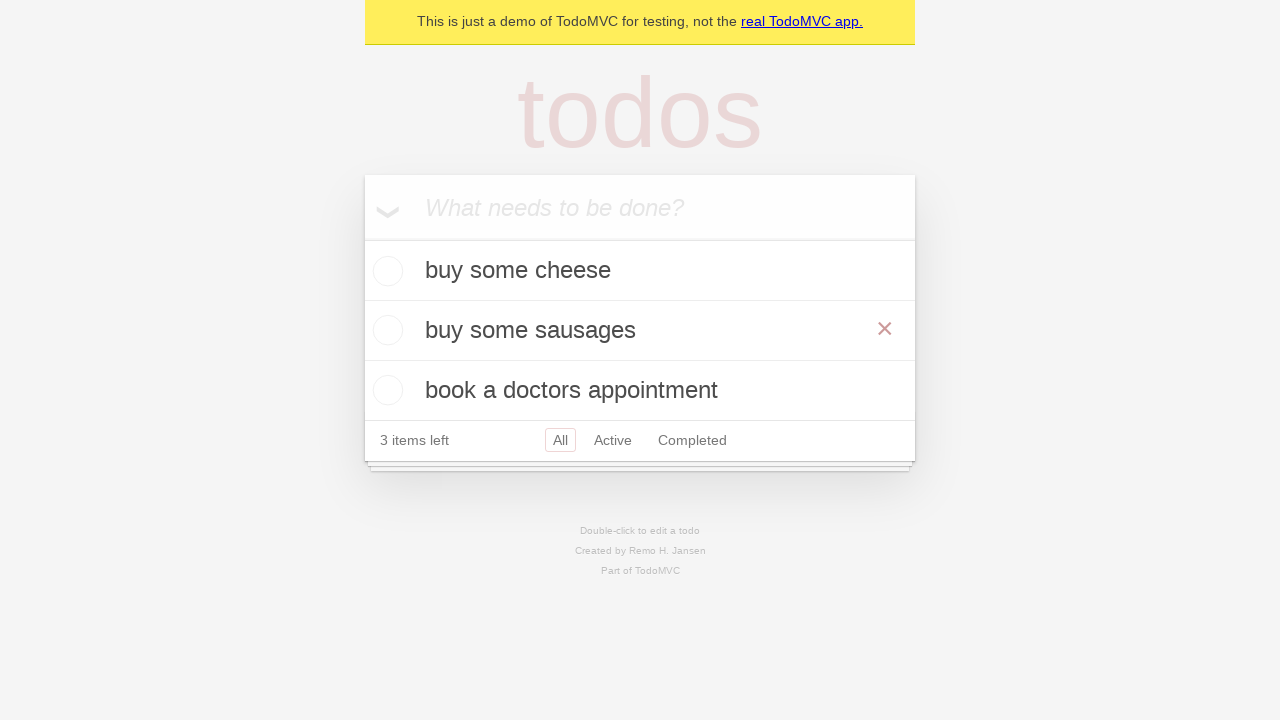

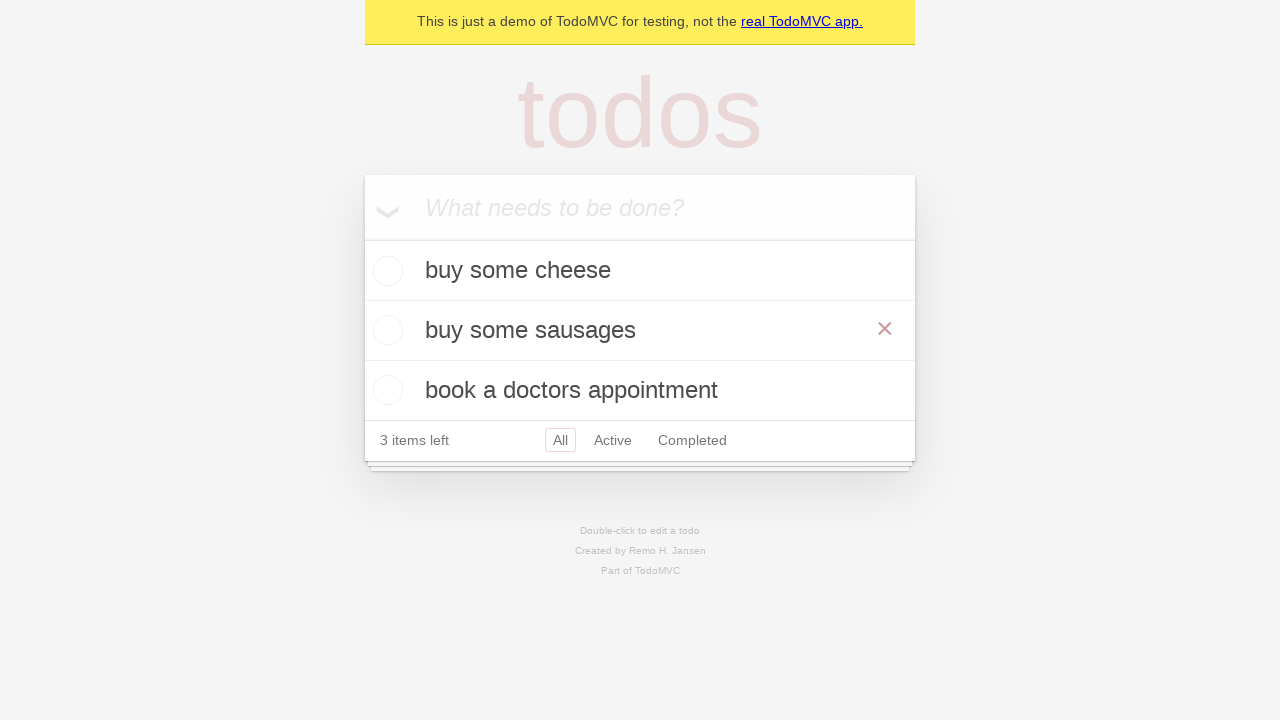